Navigates to a test website, clicks on the Checkboxes link, and toggles the state of all checkboxes on the page

Starting URL: https://the-internet.herokuapp.com/

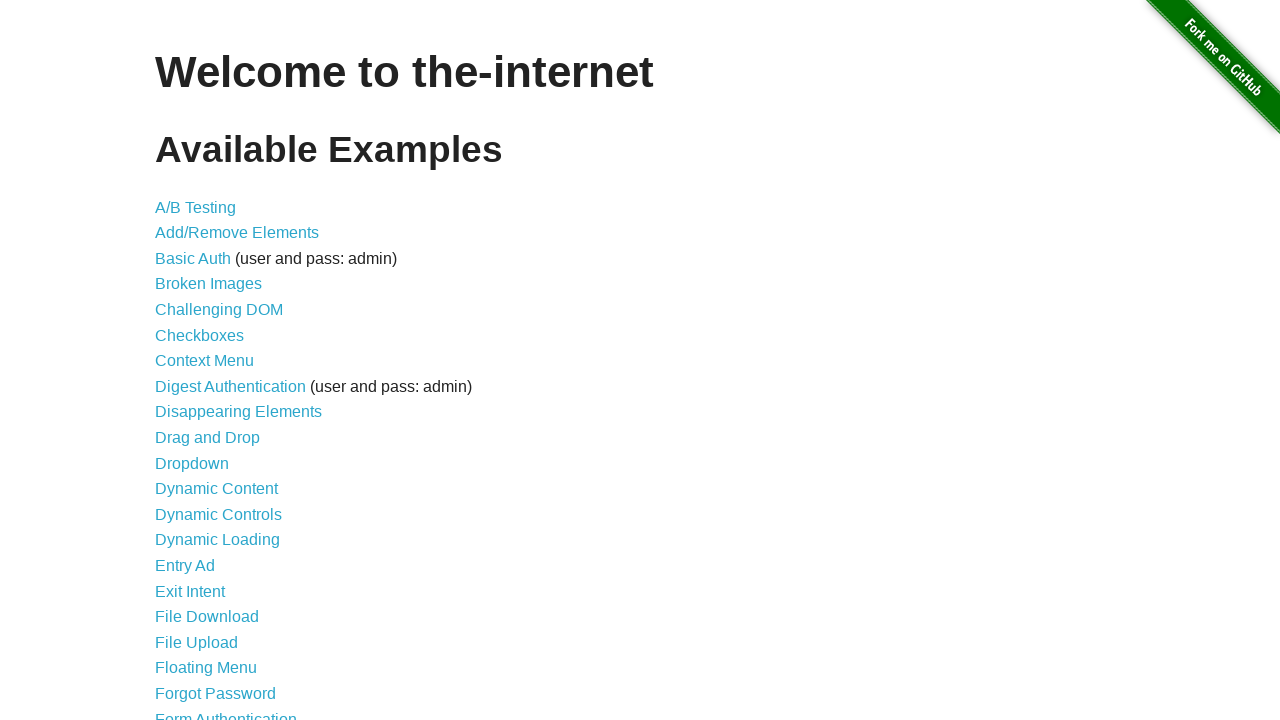

Navigated to https://the-internet.herokuapp.com/
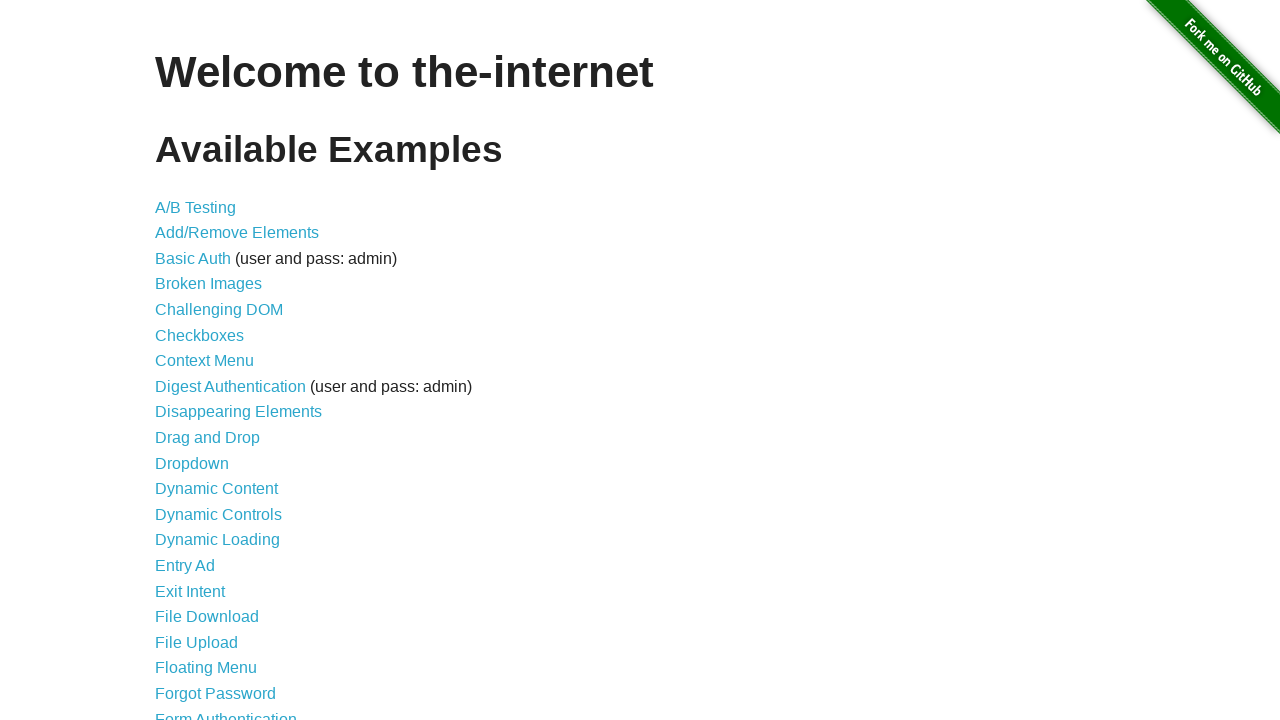

Clicked on the Checkboxes link at (200, 335) on text=Checkboxes
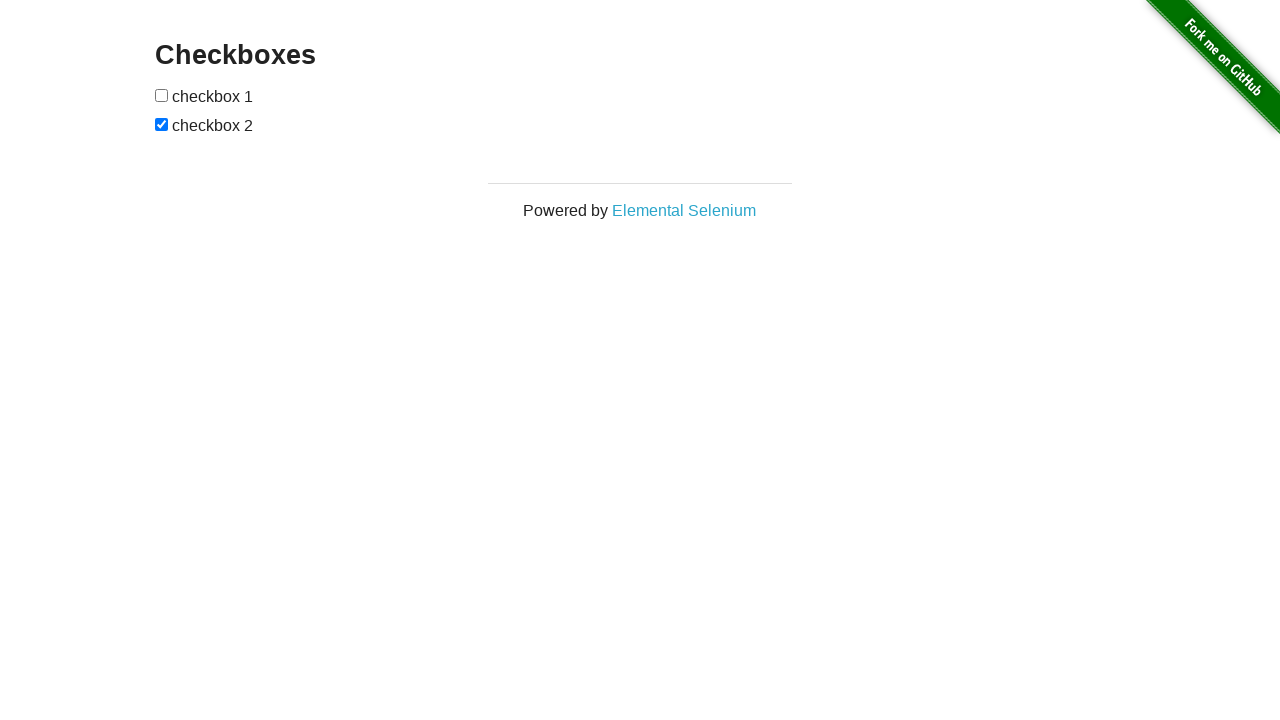

Checkboxes page loaded
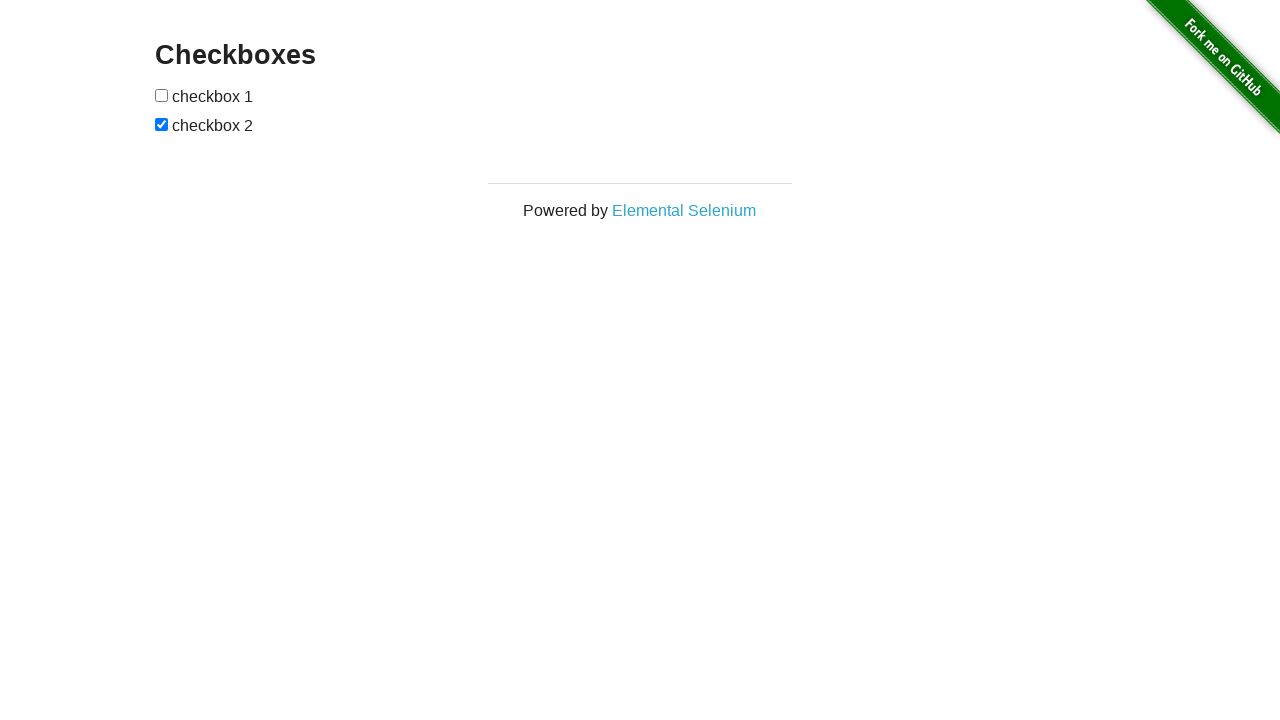

Toggled a checkbox at (162, 95) on input[type="checkbox"] >> nth=0
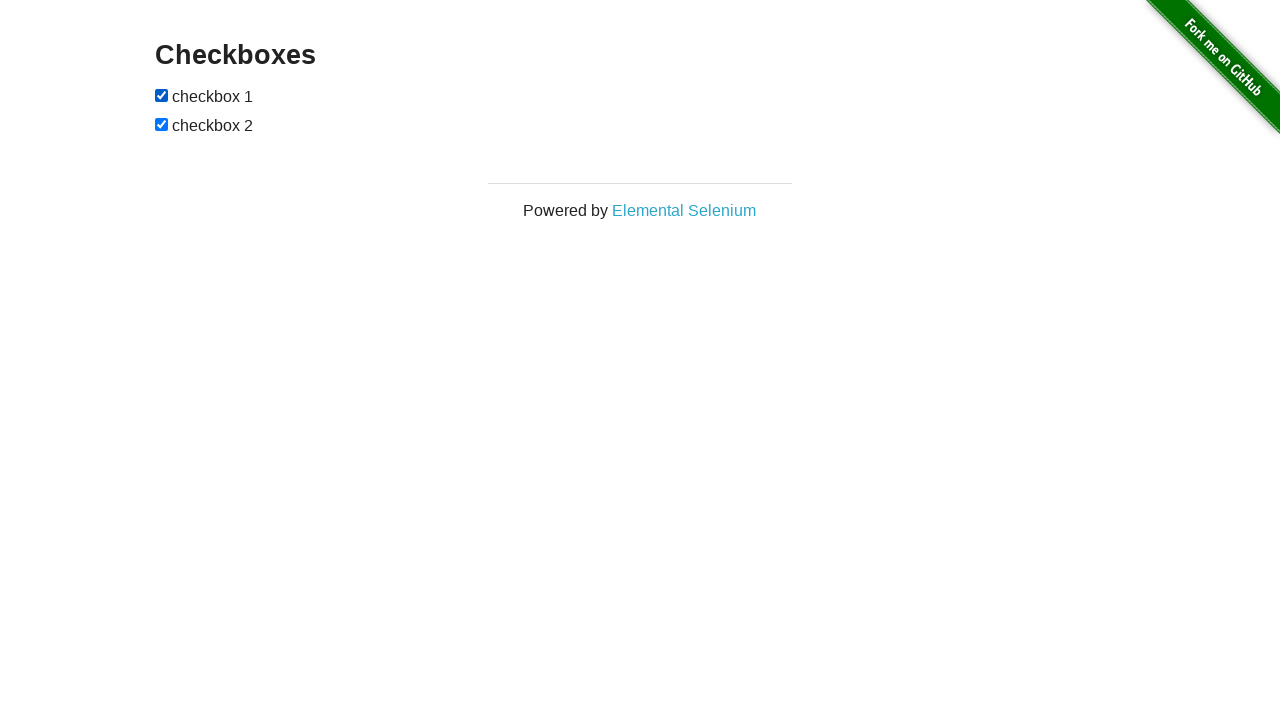

Toggled a checkbox at (162, 124) on input[type="checkbox"] >> nth=1
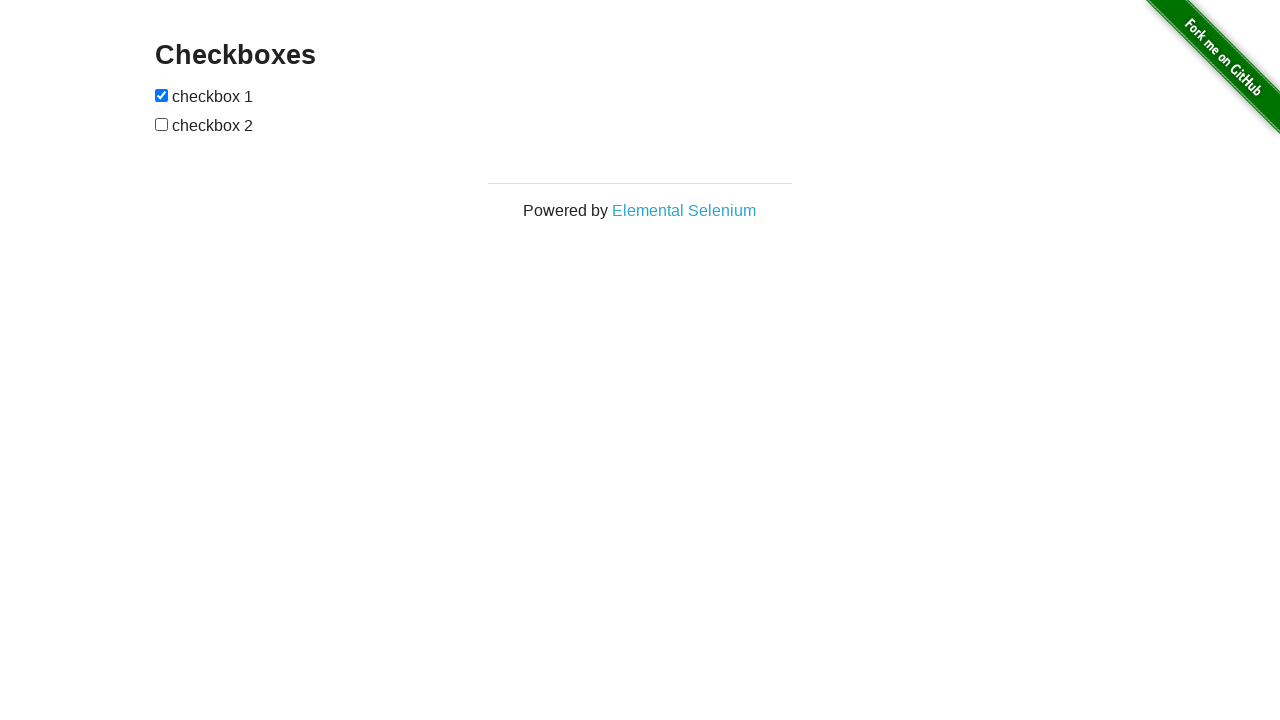

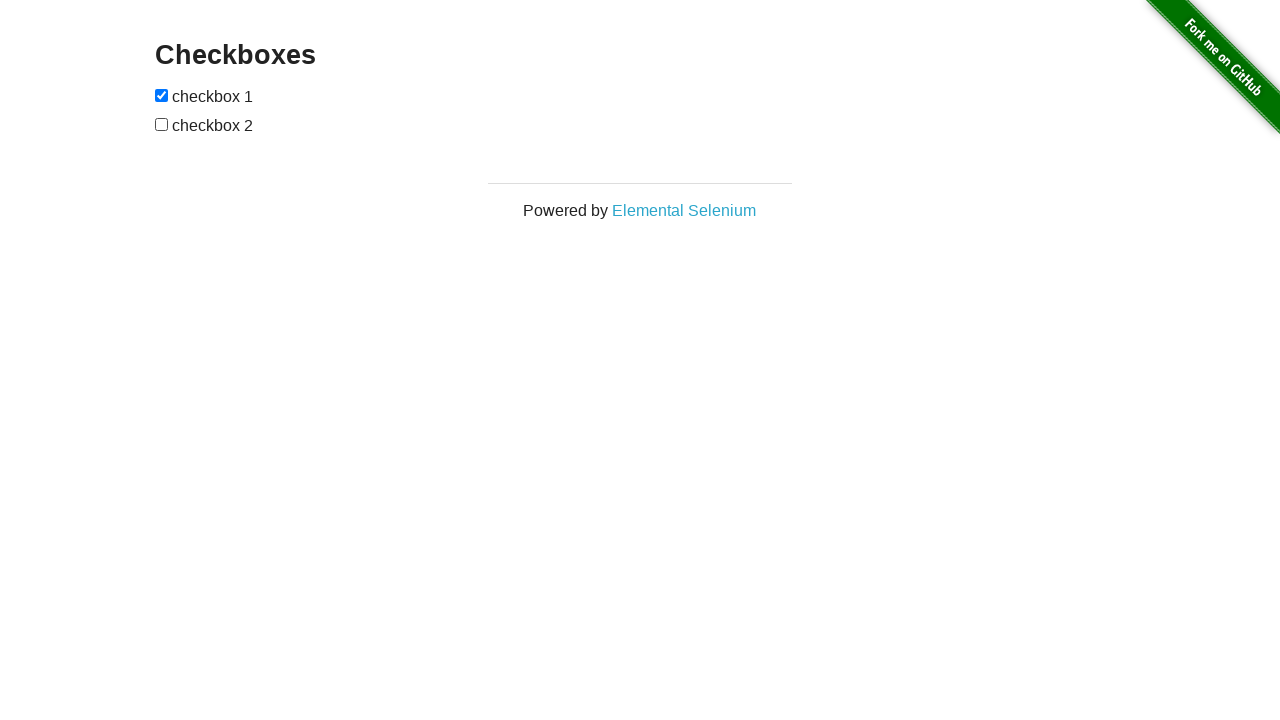